Tests Rediff.com navigation by clicking the sign-in link and filling in a password field on the login page

Starting URL: https://rediff.com

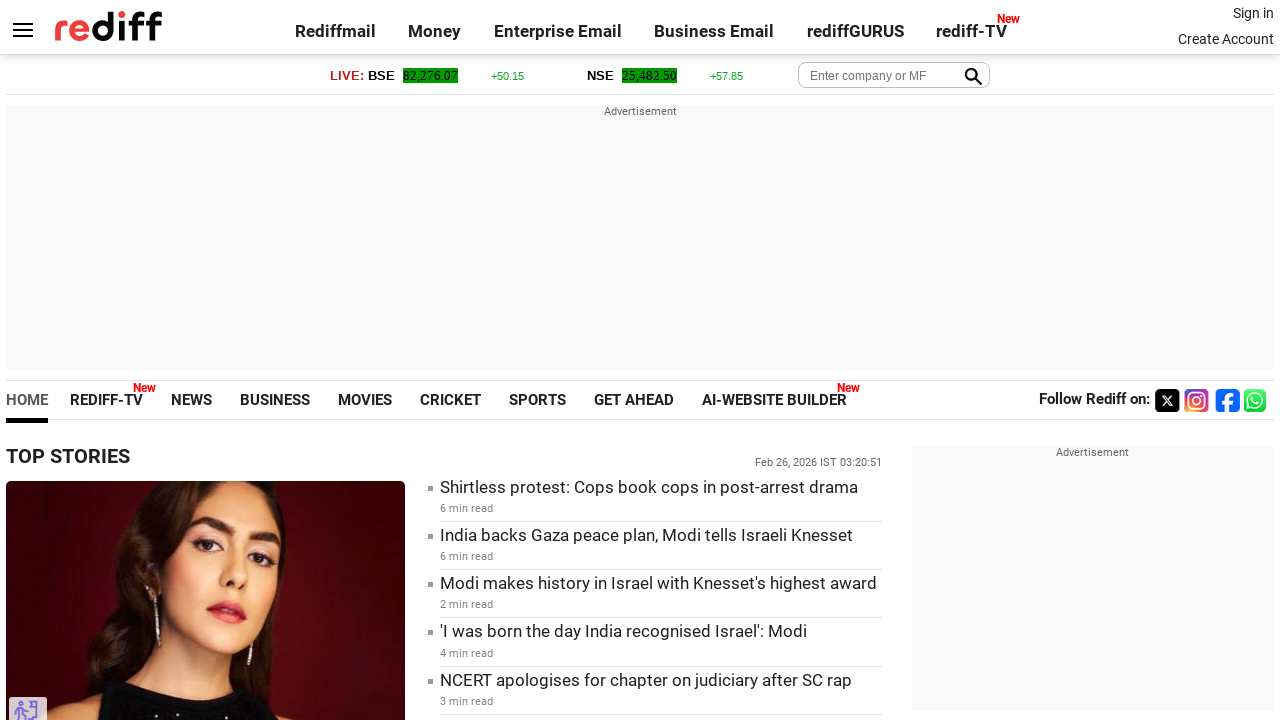

Clicked sign-in link on Rediff.com homepage at (1253, 13) on .signin
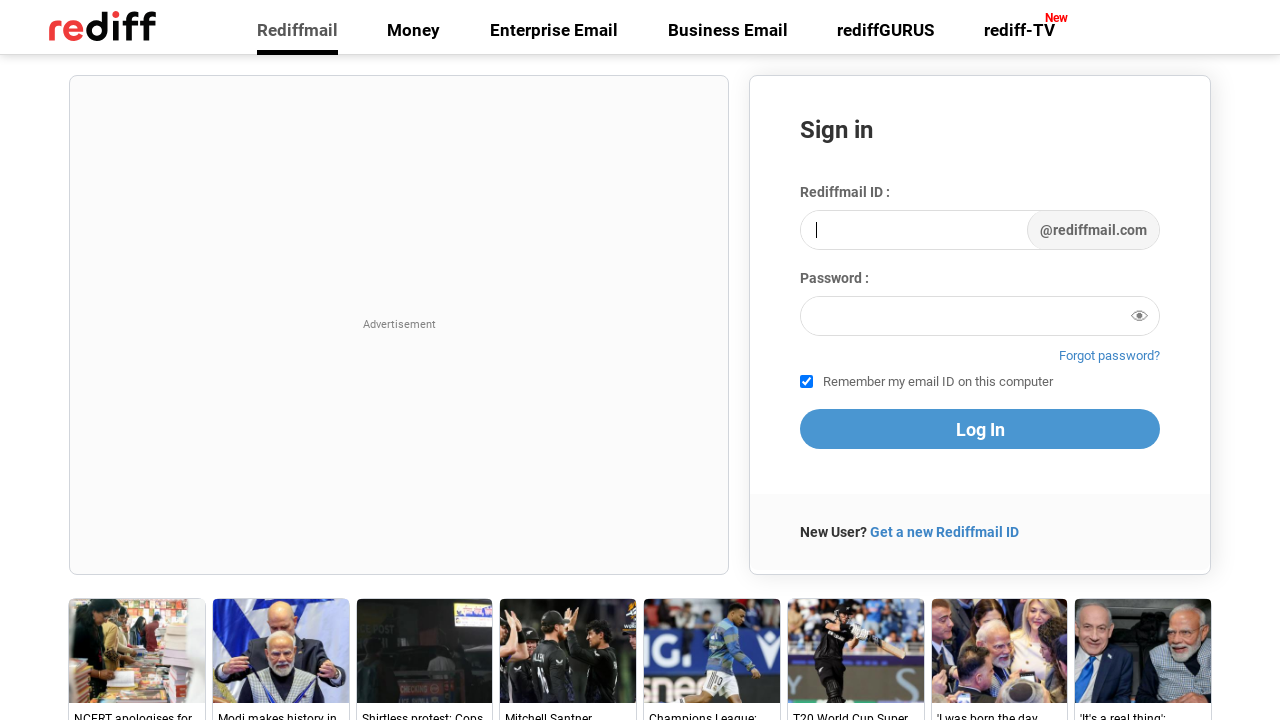

Navigated to Rediff login page
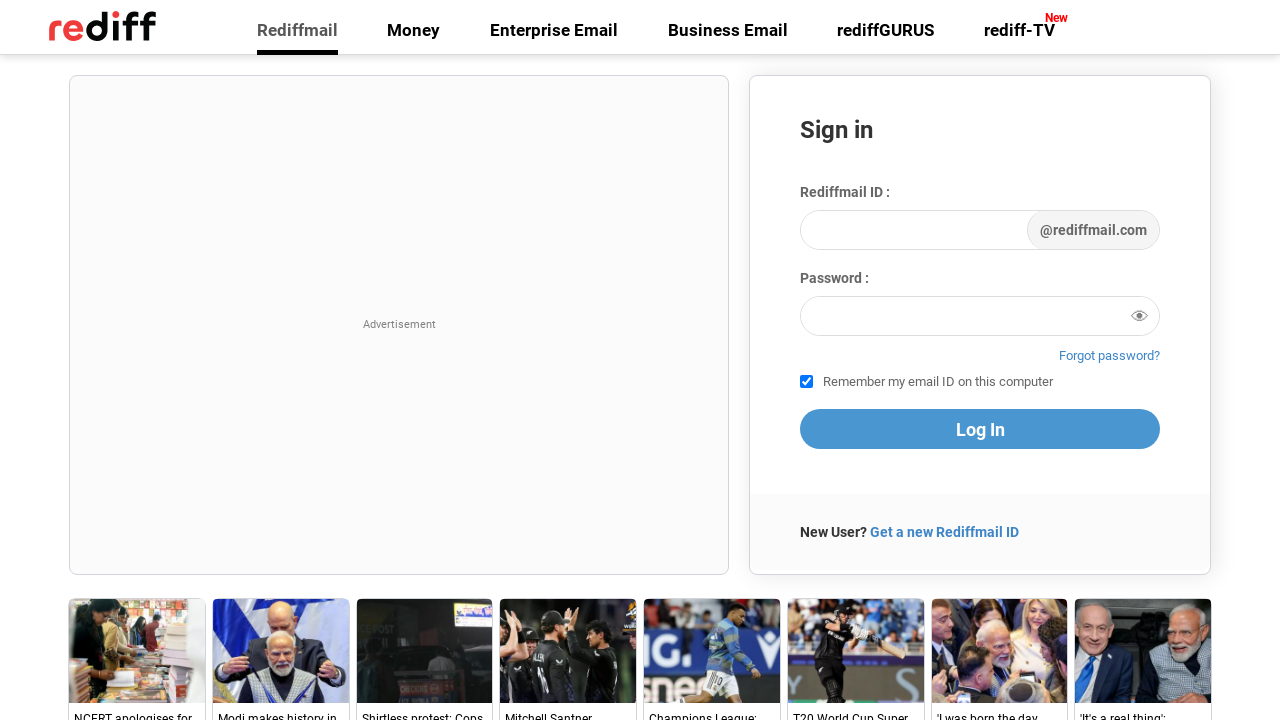

Filled password field with credentials on #password
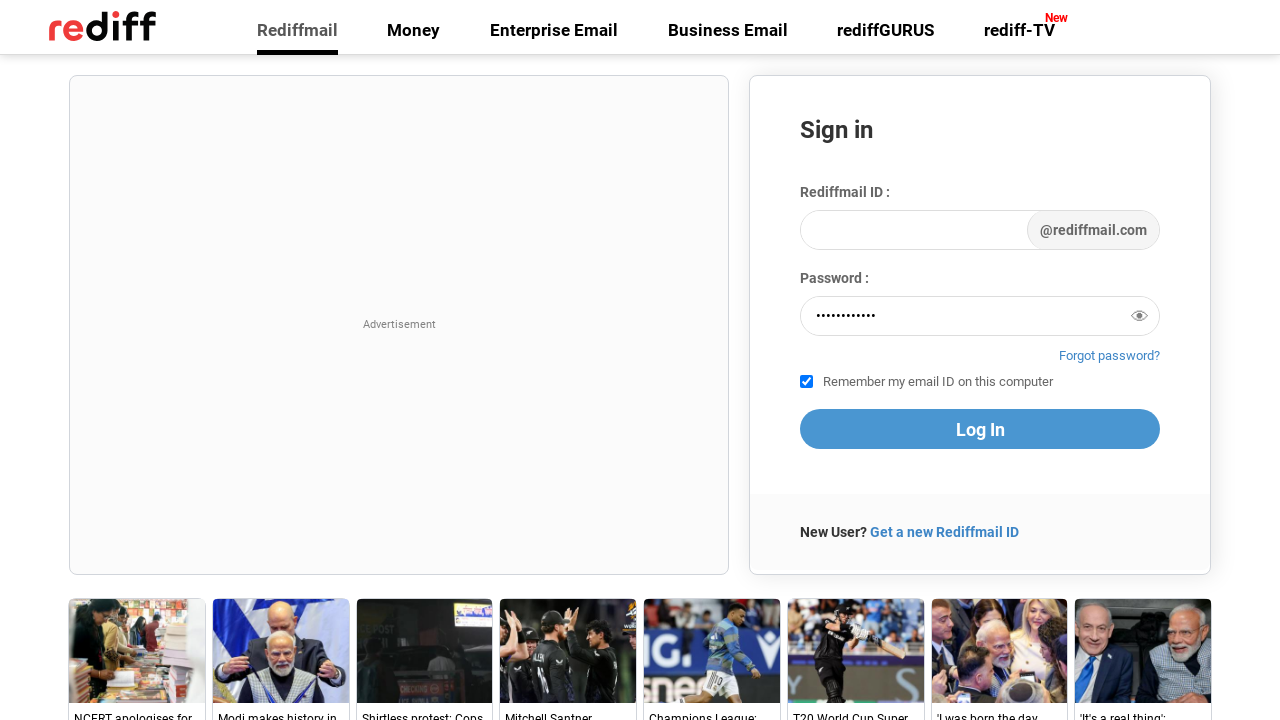

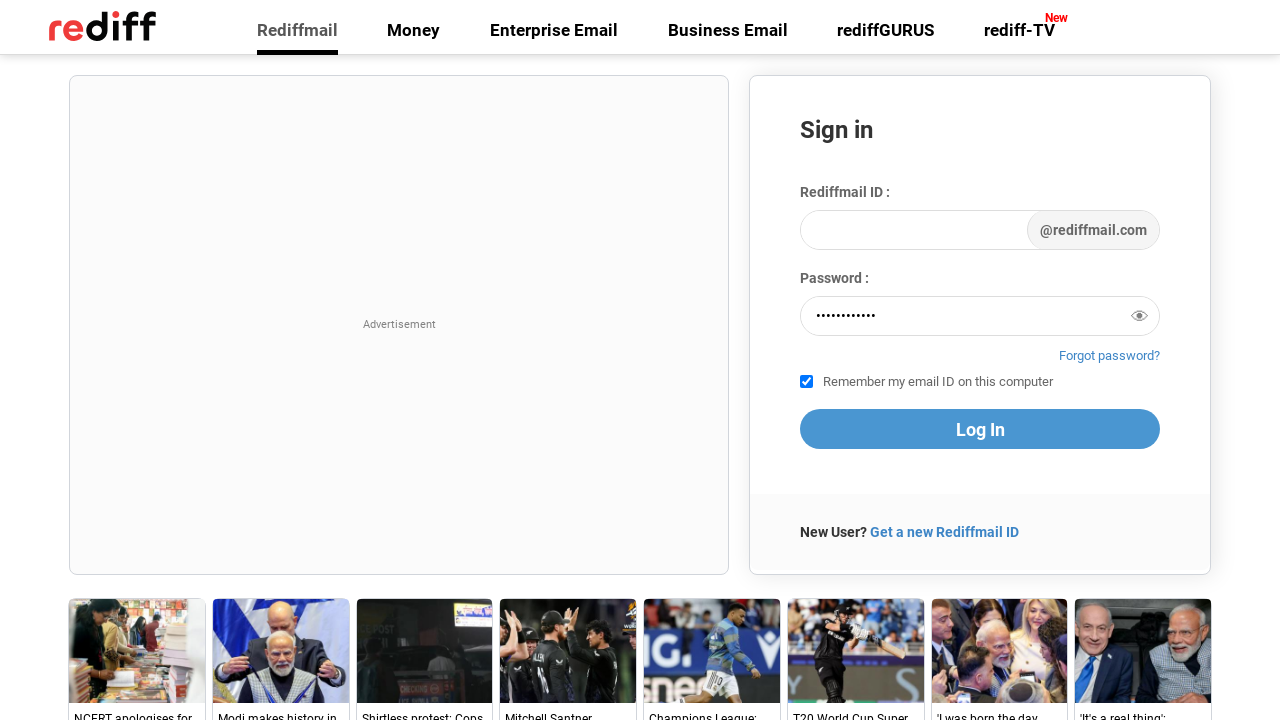